Tests navigation and link interaction on a practice automation page, including counting links in different sections and opening footer links in new tabs

Starting URL: https://www.rahulshettyacademy.com/AutomationPractice/

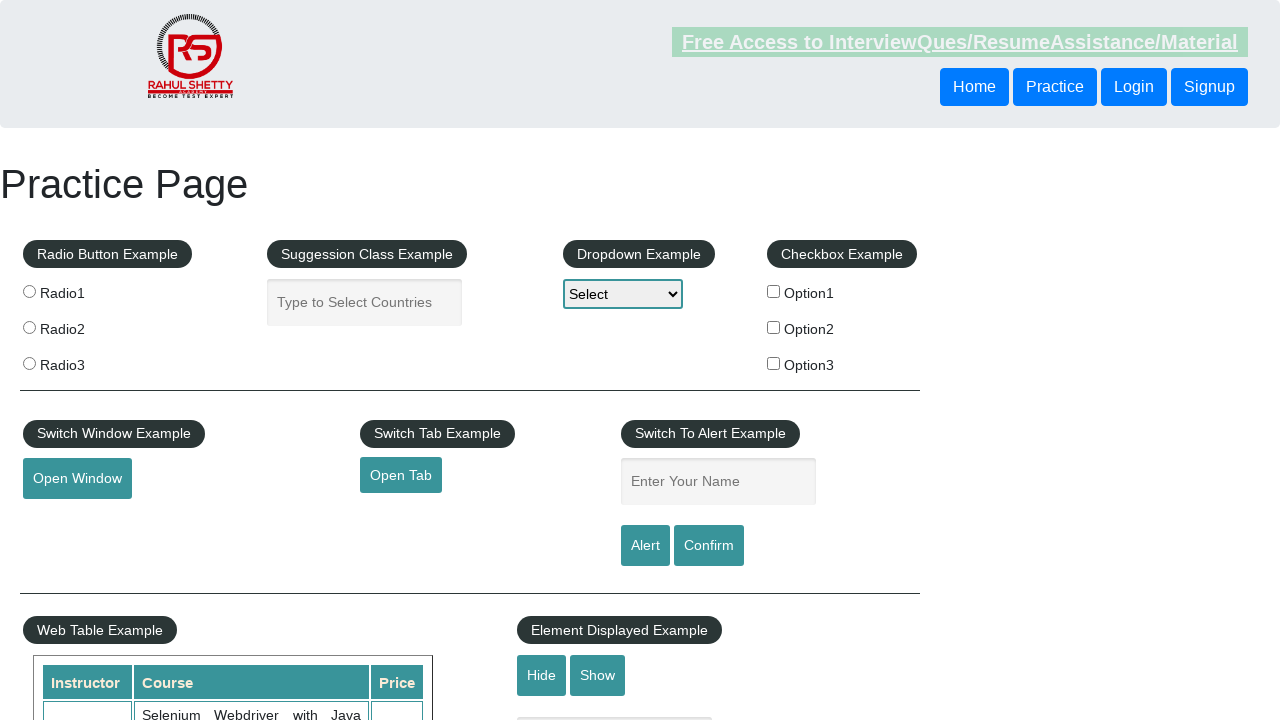

Navigated to automation practice page
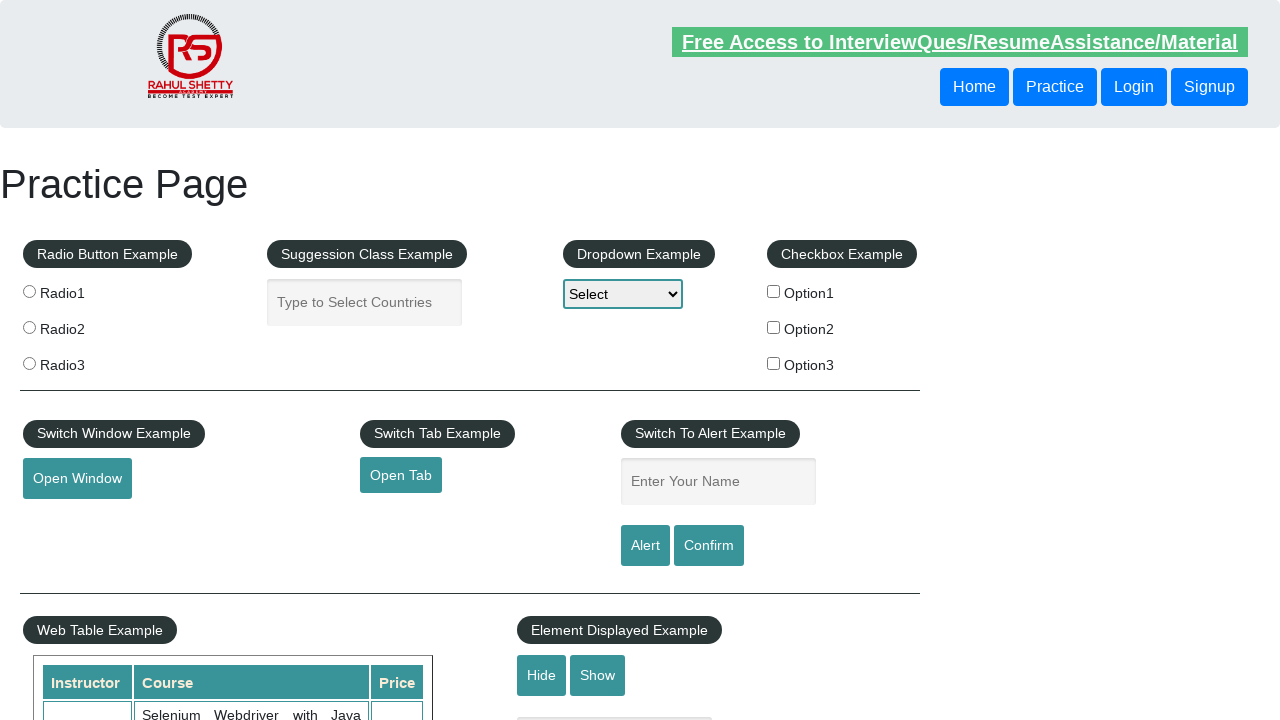

Counted total links on page: 27
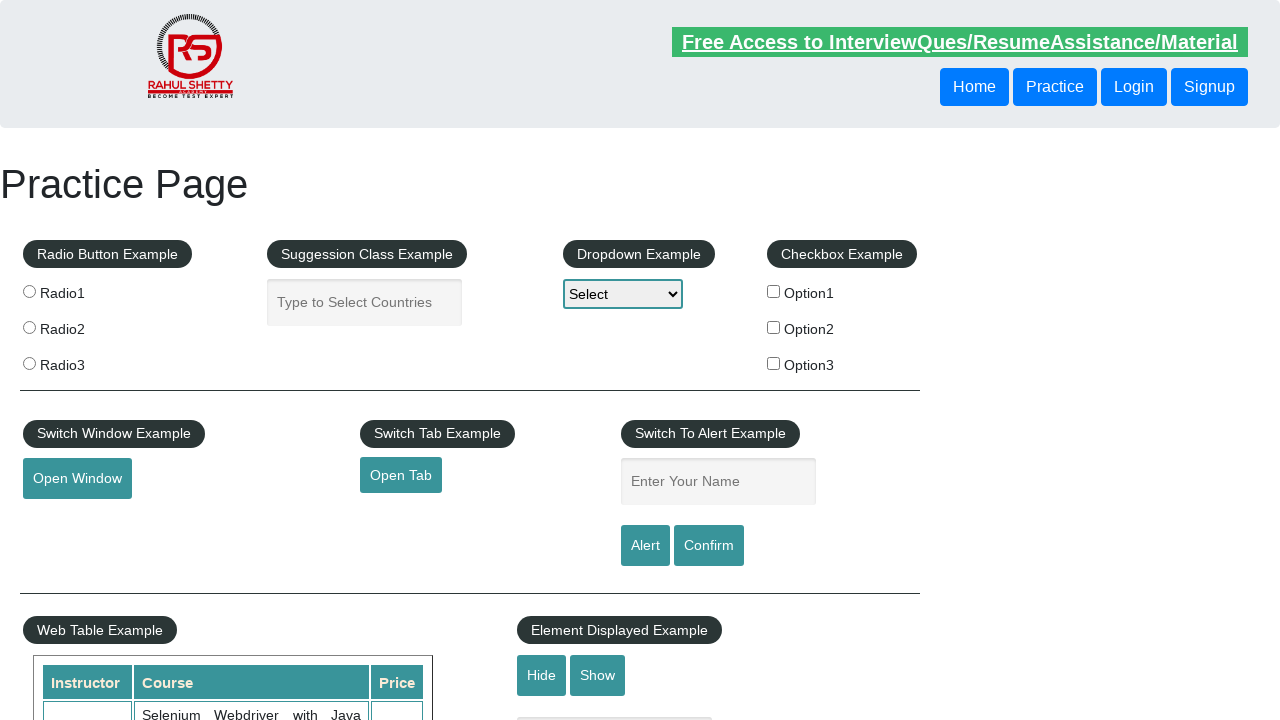

Located footer section
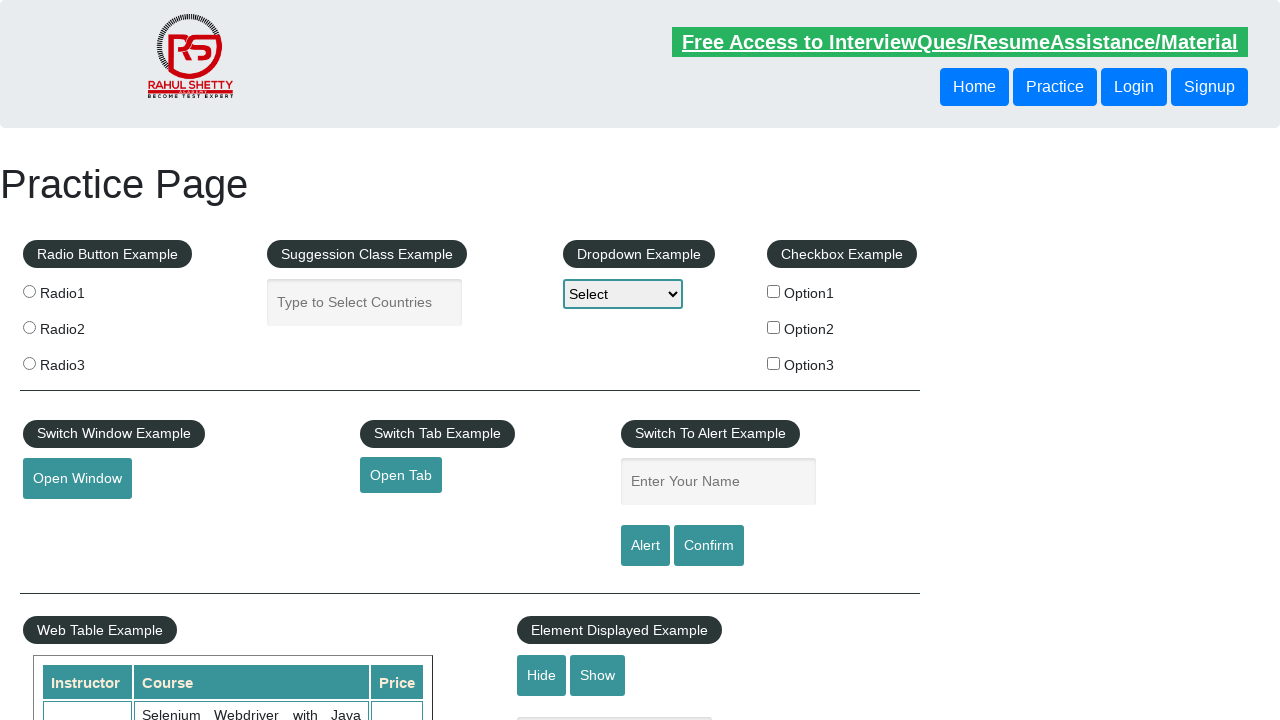

Counted footer links: 20
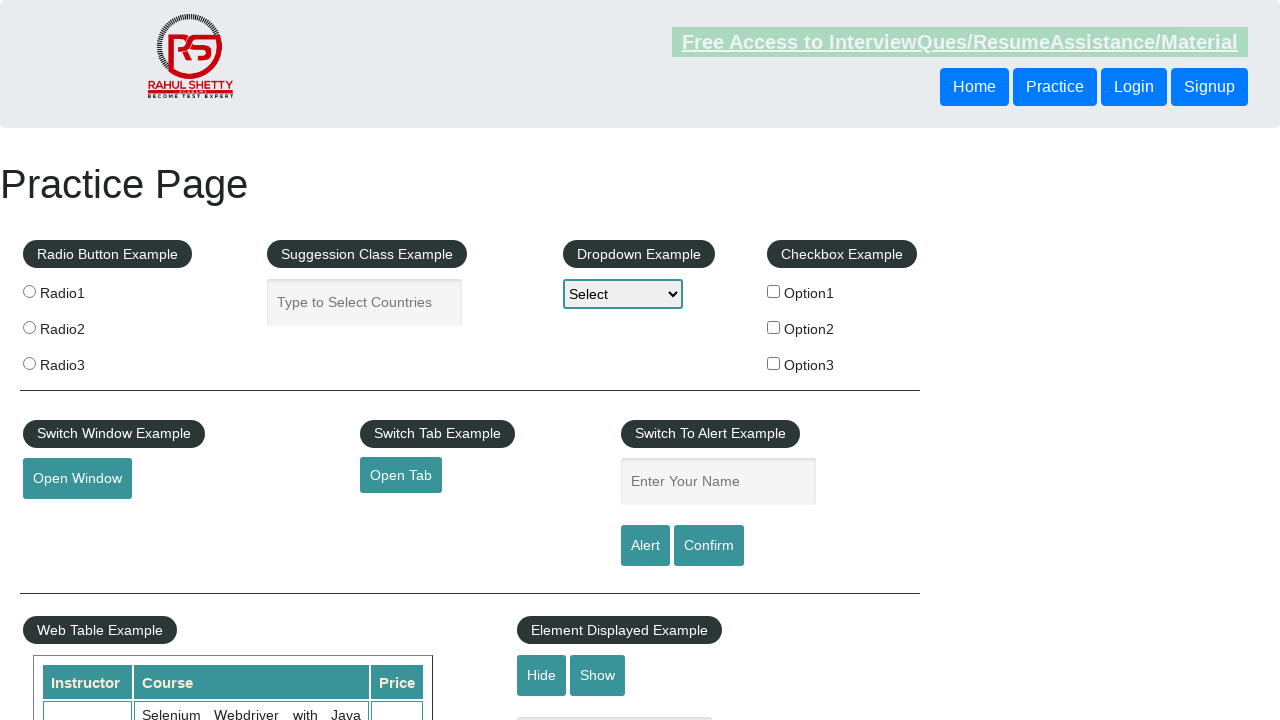

Located first column of footer
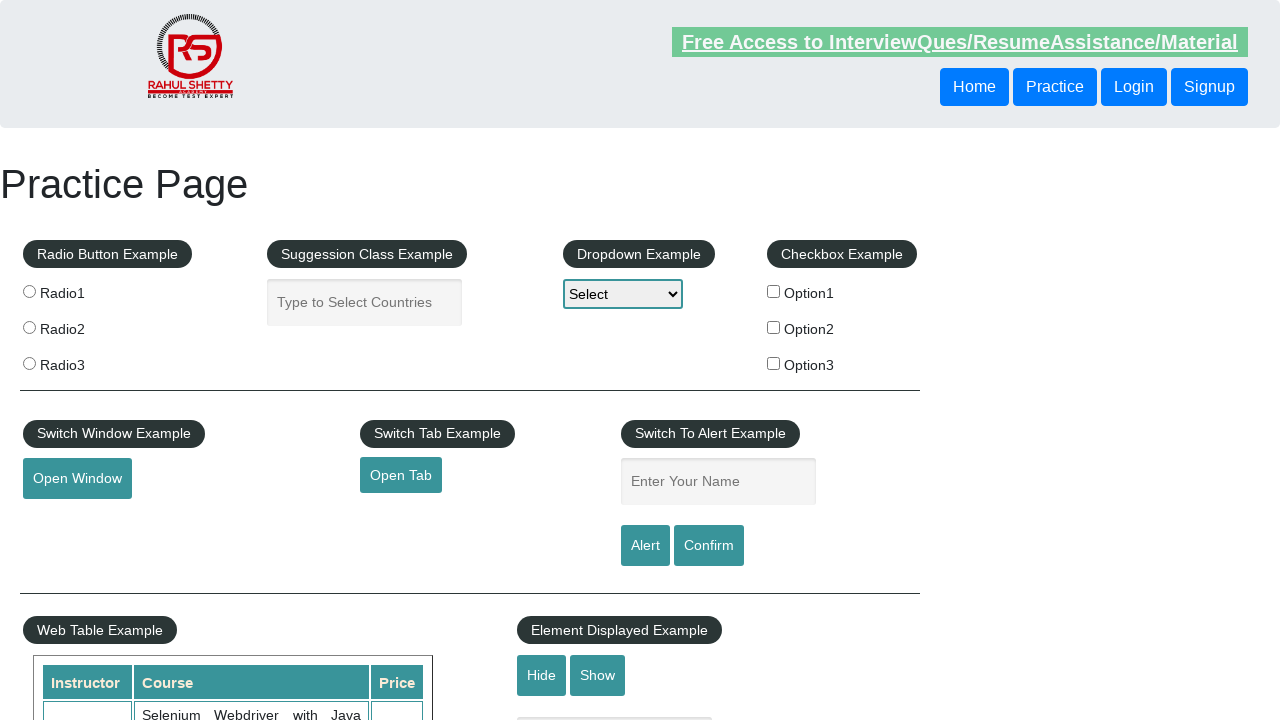

Counted first column links: 5
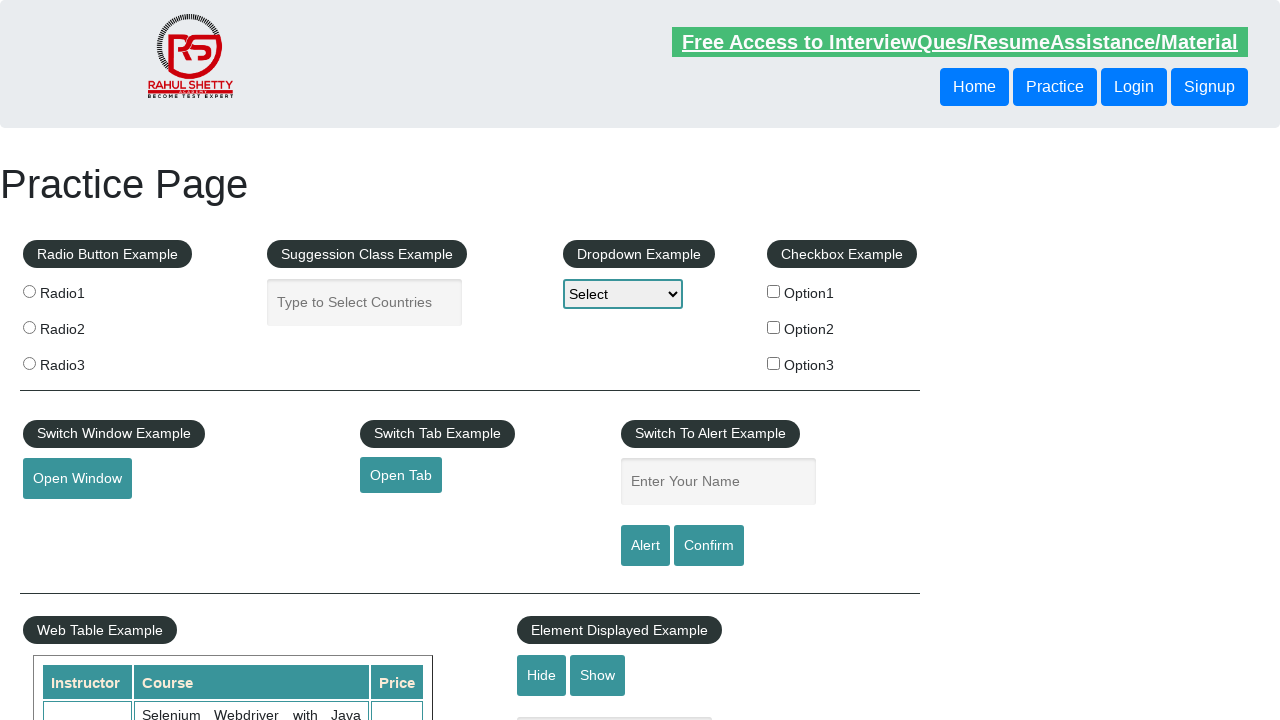

Ctrl+clicked link 1 in first column to open in new tab at (68, 520) on div#gf-BIG >> table.gf-t tbody tr td:nth-child(1) ul >> a >> nth=1
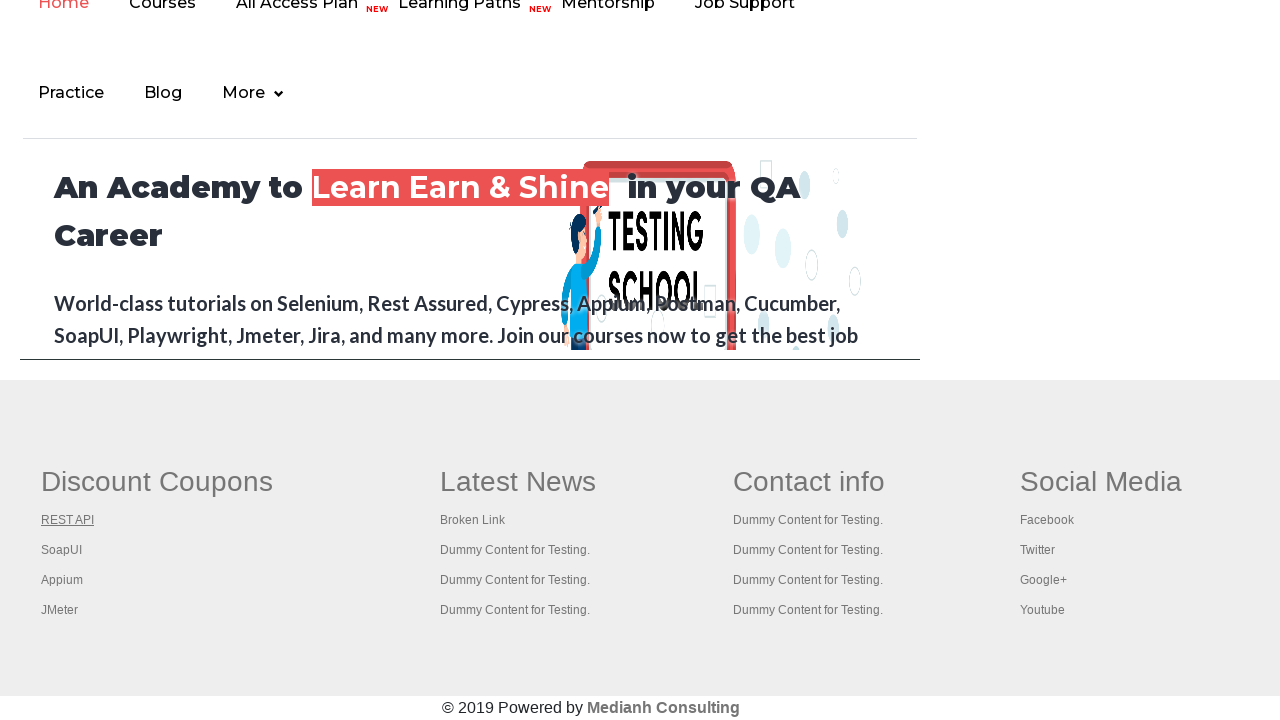

Ctrl+clicked link 2 in first column to open in new tab at (62, 550) on div#gf-BIG >> table.gf-t tbody tr td:nth-child(1) ul >> a >> nth=2
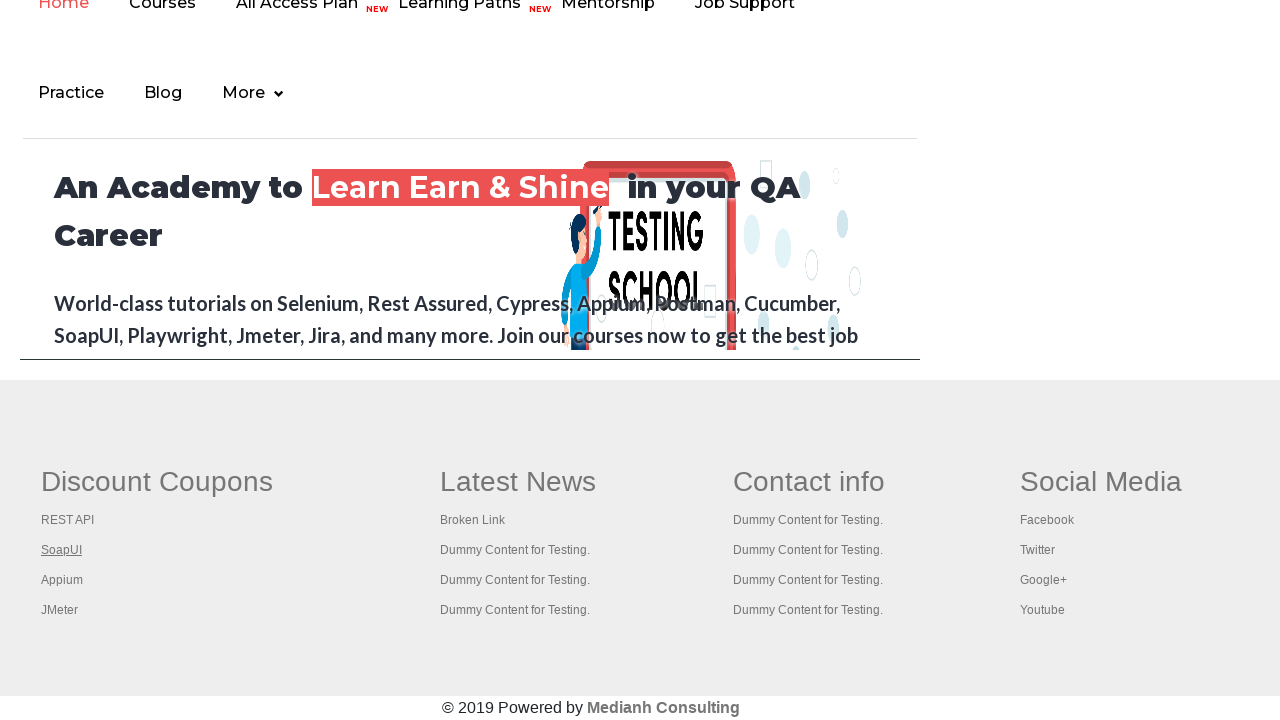

Ctrl+clicked link 3 in first column to open in new tab at (62, 580) on div#gf-BIG >> table.gf-t tbody tr td:nth-child(1) ul >> a >> nth=3
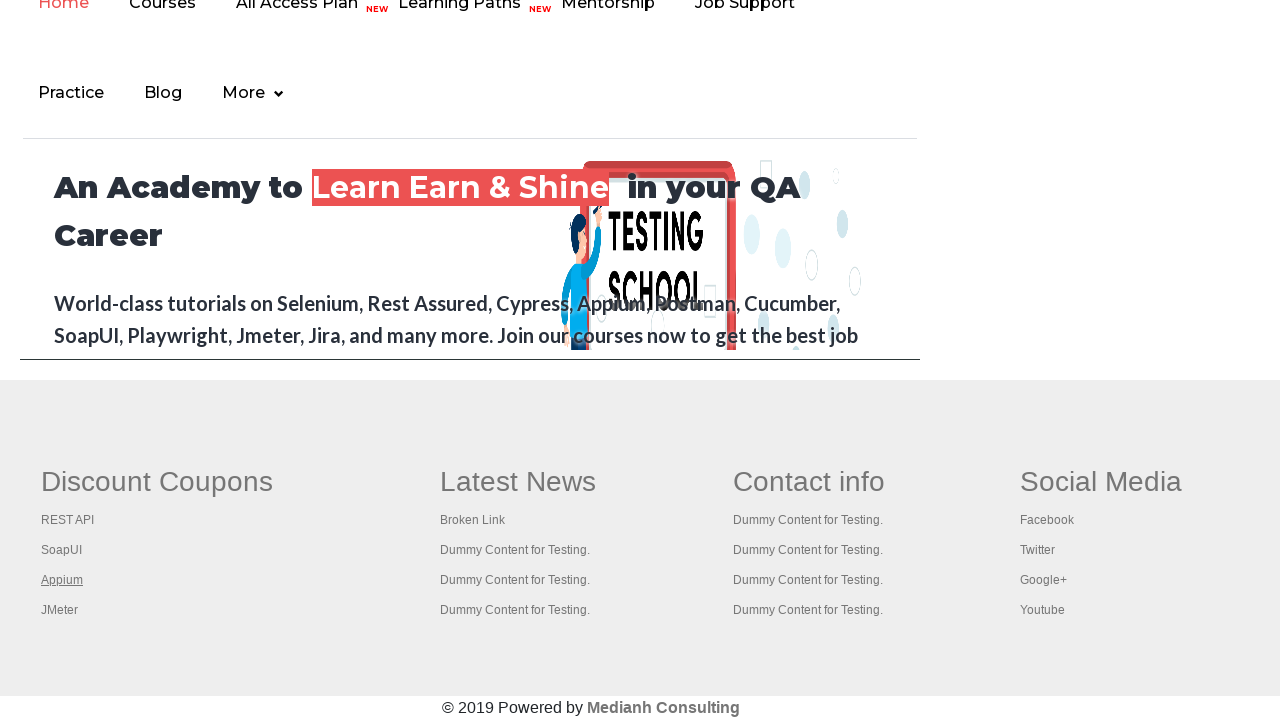

Ctrl+clicked link 4 in first column to open in new tab at (60, 610) on div#gf-BIG >> table.gf-t tbody tr td:nth-child(1) ul >> a >> nth=4
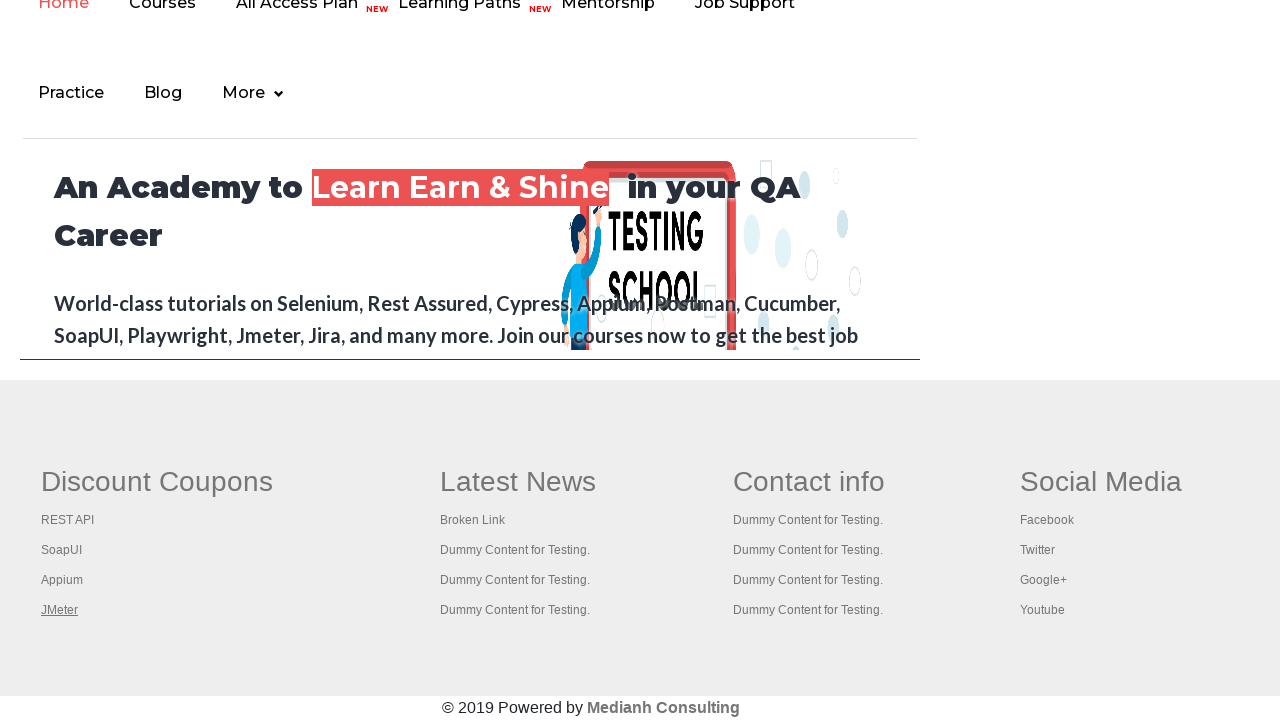

Retrieved all open tabs: 5 tabs total
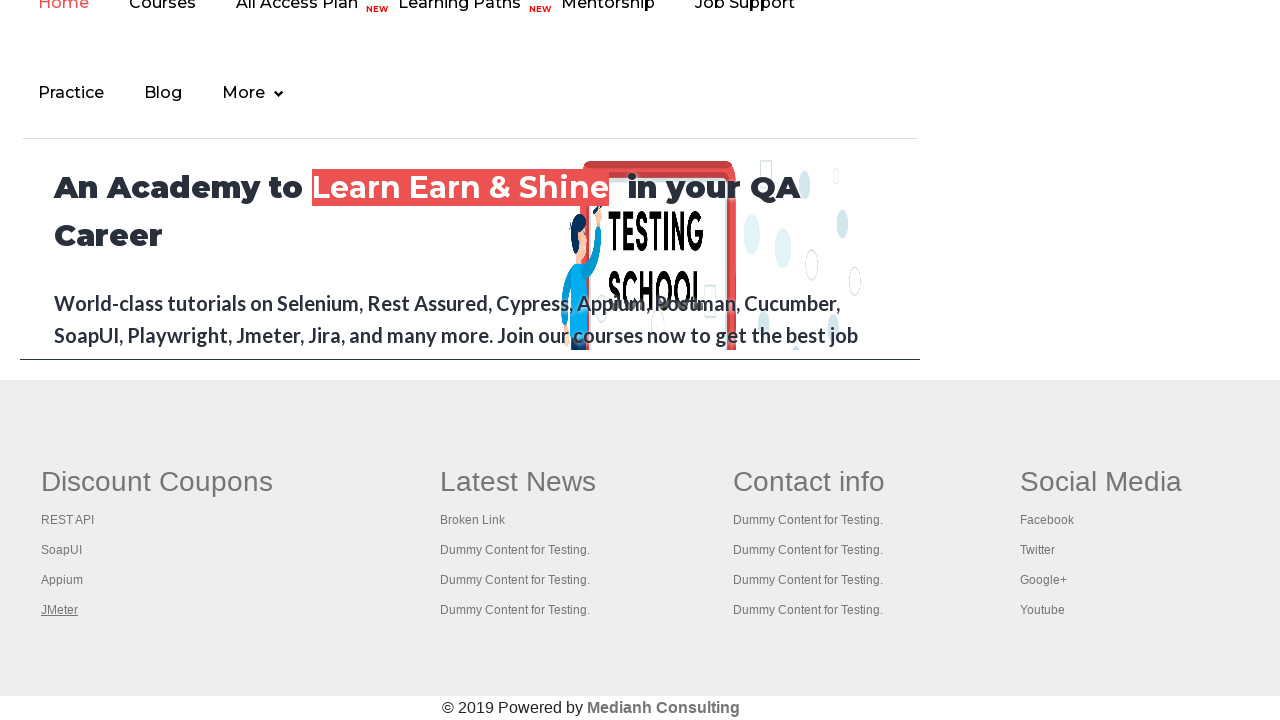

Retrieved page title: Practice Page
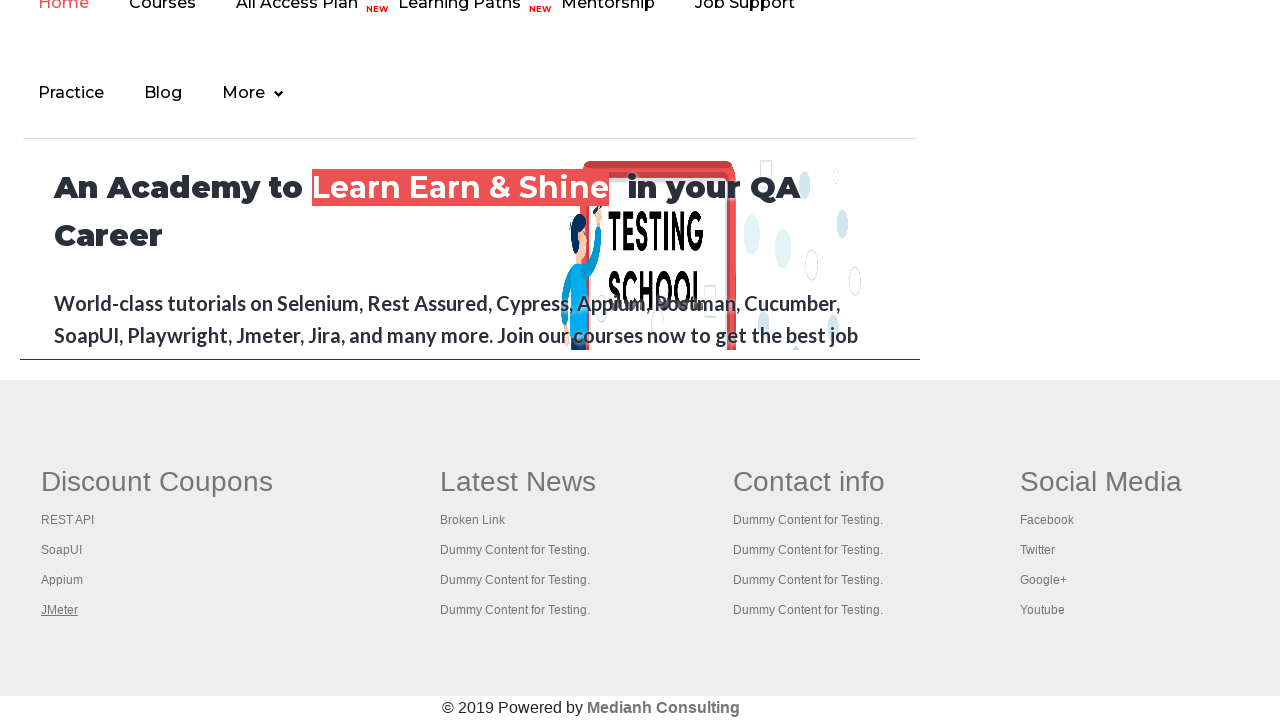

Retrieved page title: REST API Tutorial
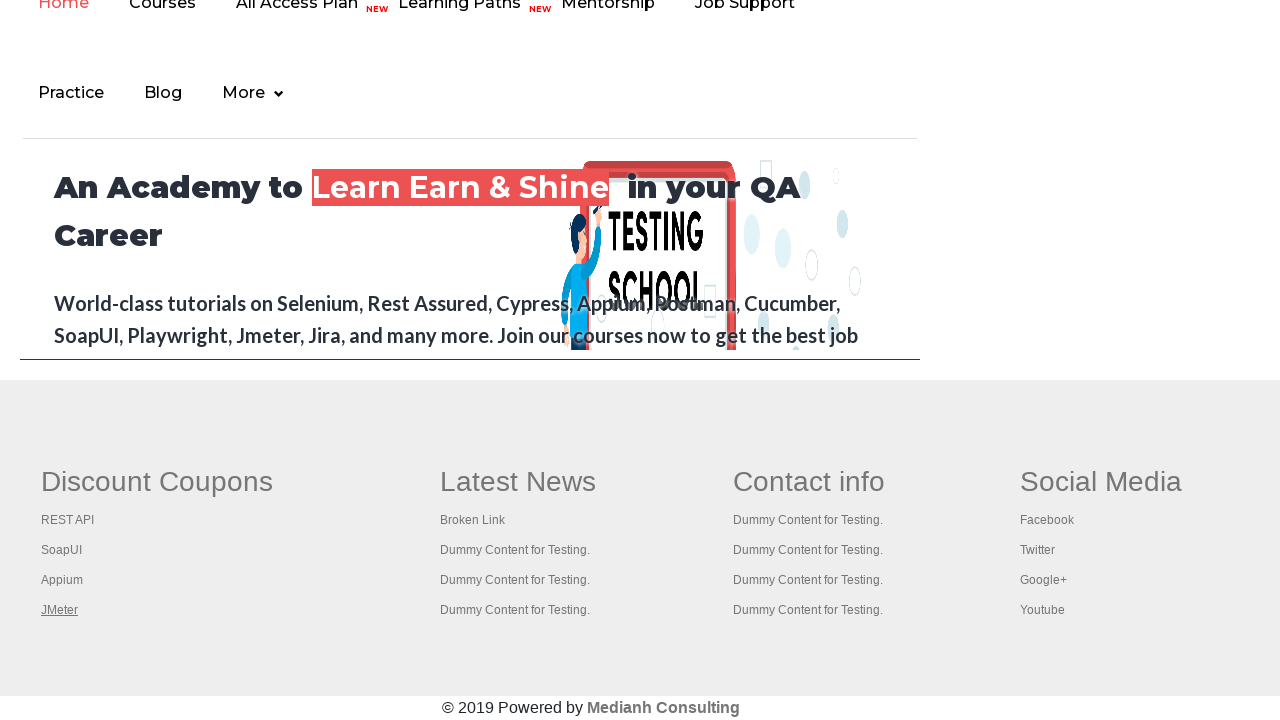

Retrieved page title: The World’s Most Popular API Testing Tool | SoapUI
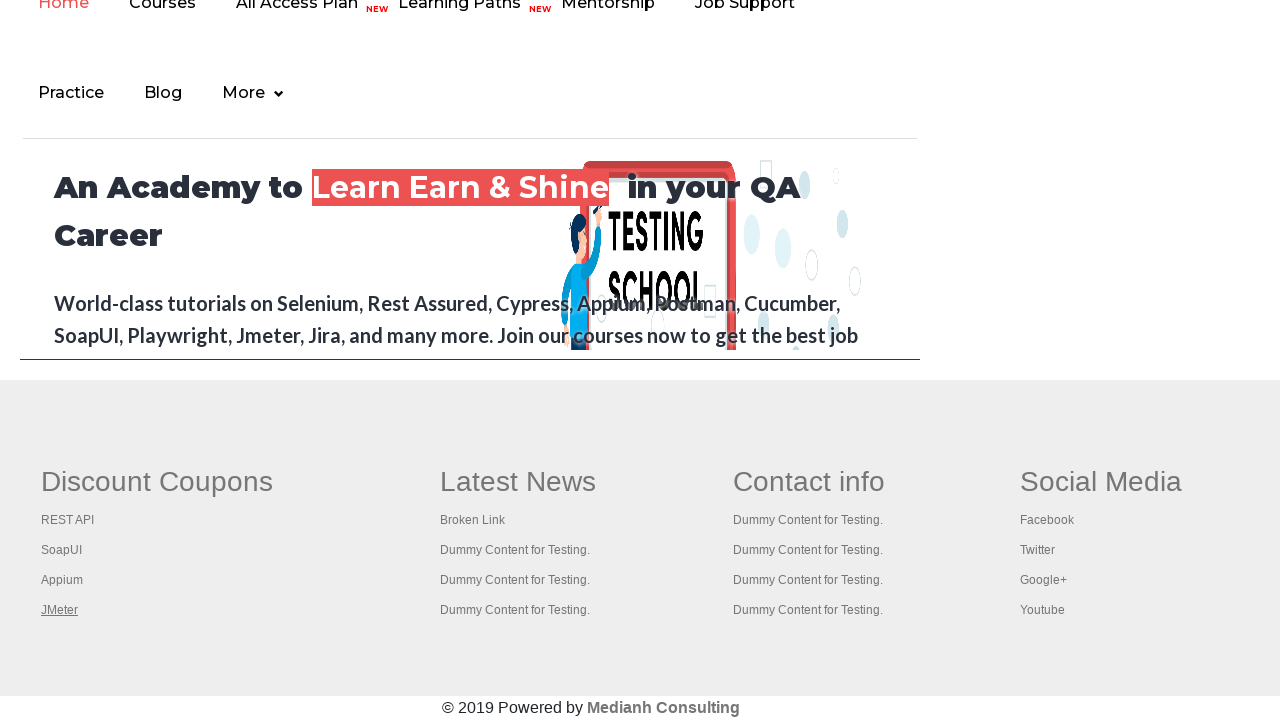

Retrieved page title: Appium tutorial for Mobile Apps testing | RahulShetty Academy | Rahul
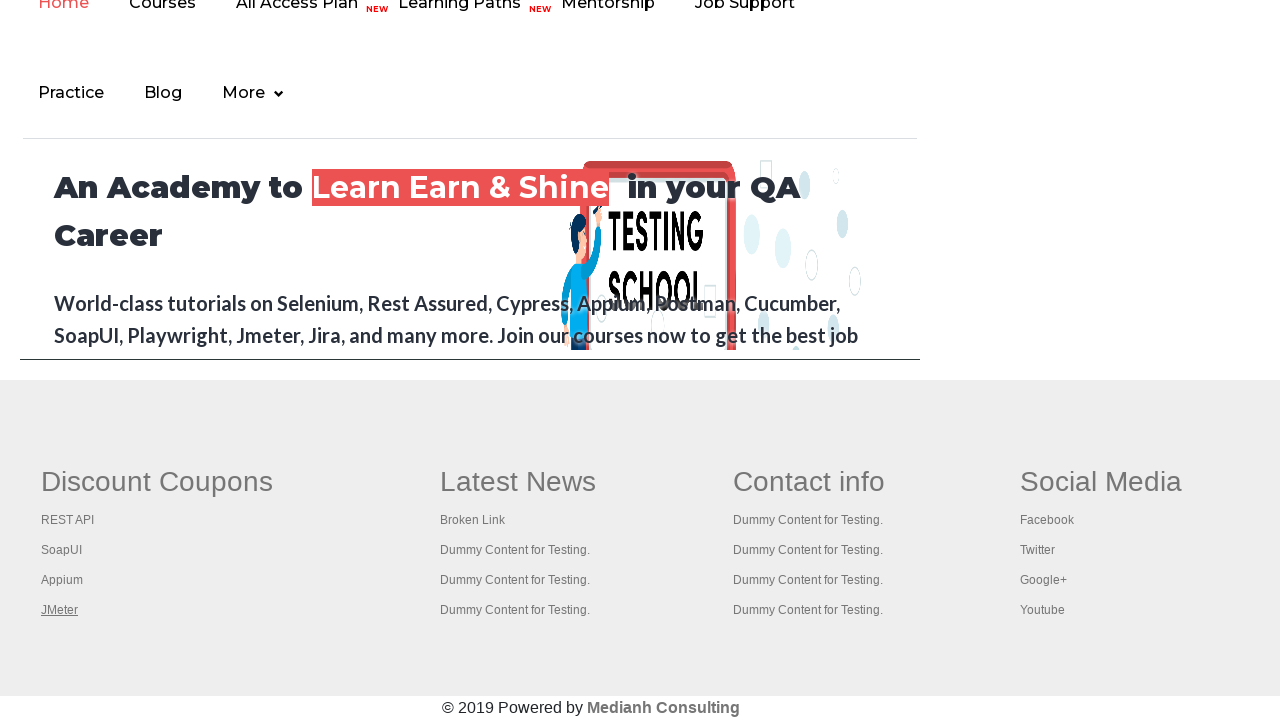

Retrieved page title: Apache JMeter - Apache JMeter™
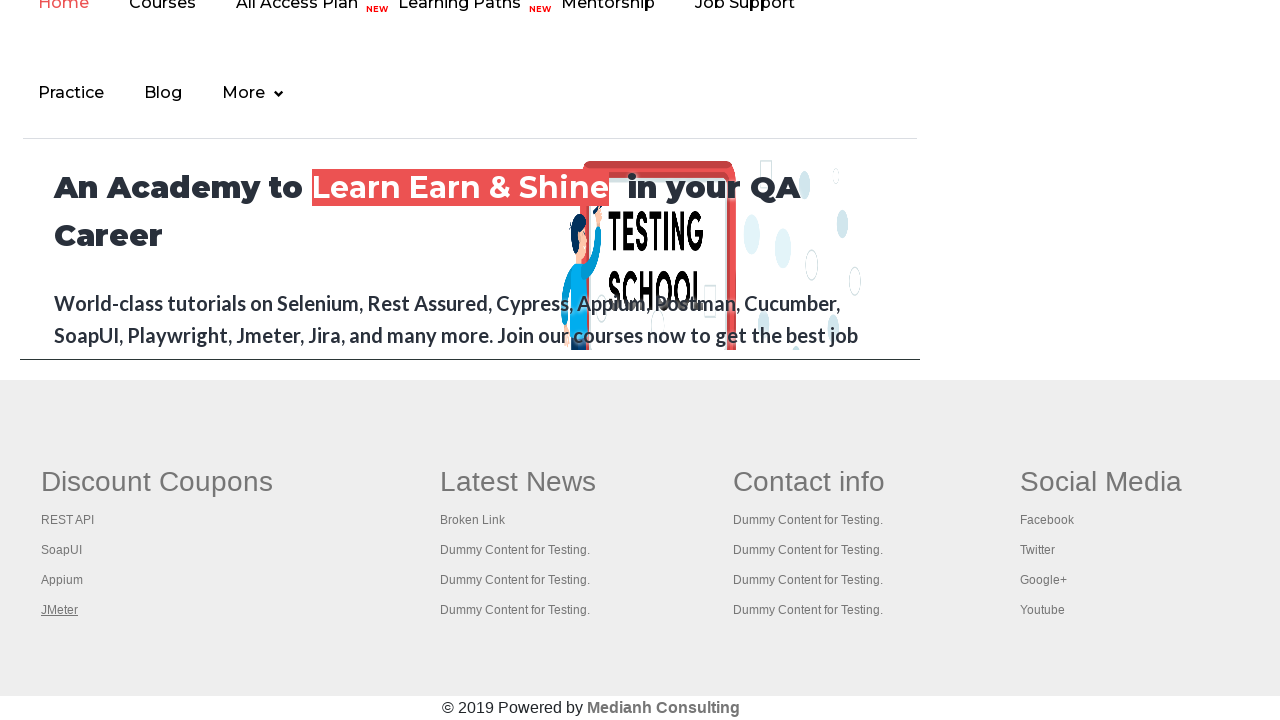

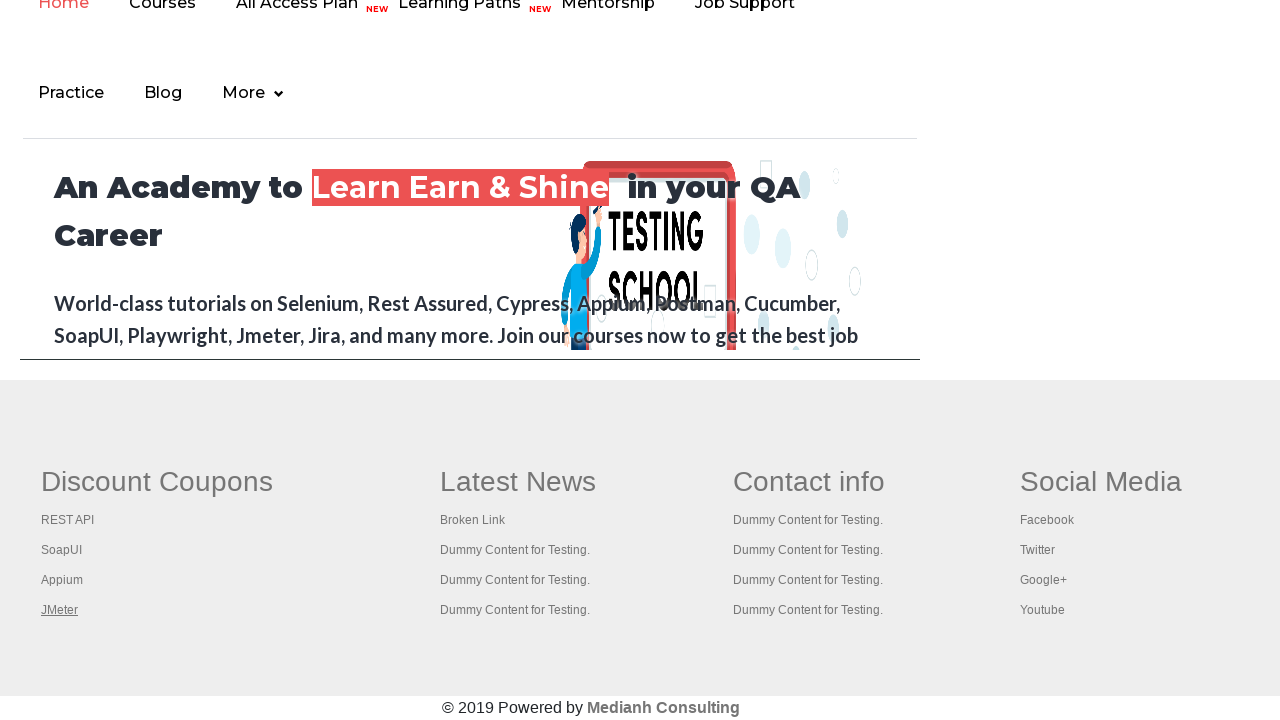